Tests registration form validation when confirmation password doesn't match the original password

Starting URL: https://alada.vn/tai-khoan/dang-ky.html

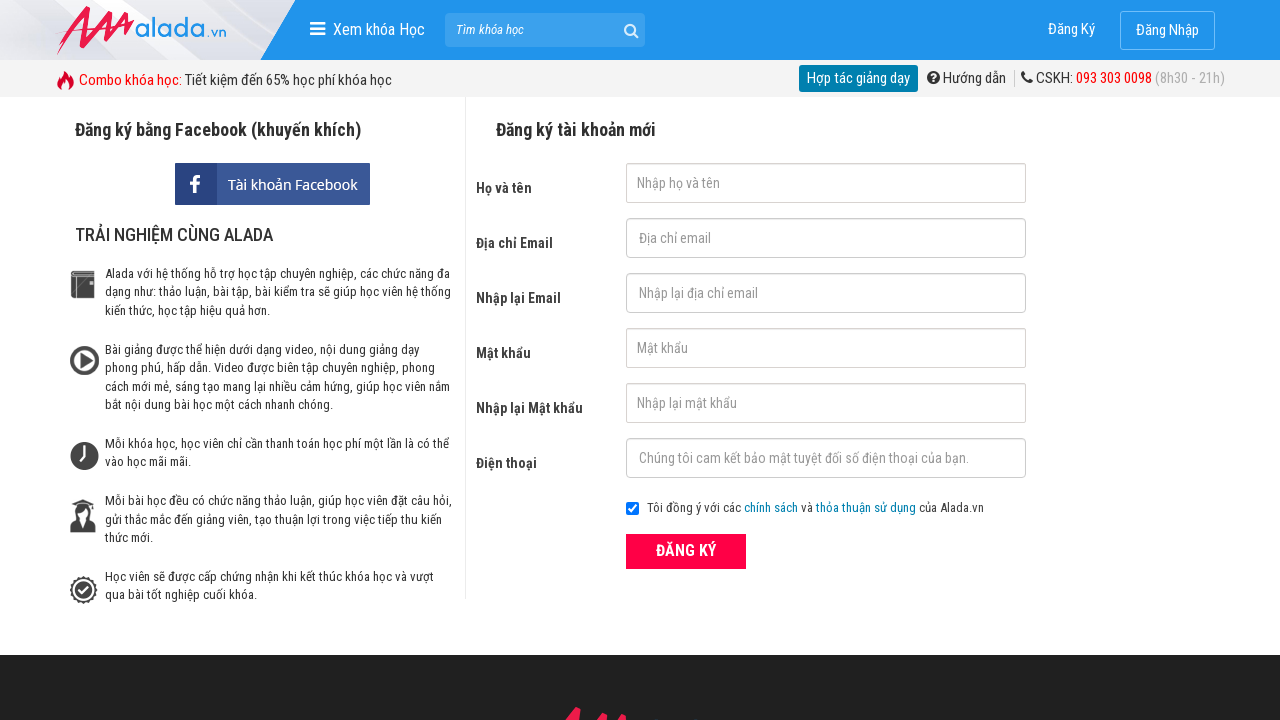

Filled first name field with 'vo nhi' on #txtFirstname
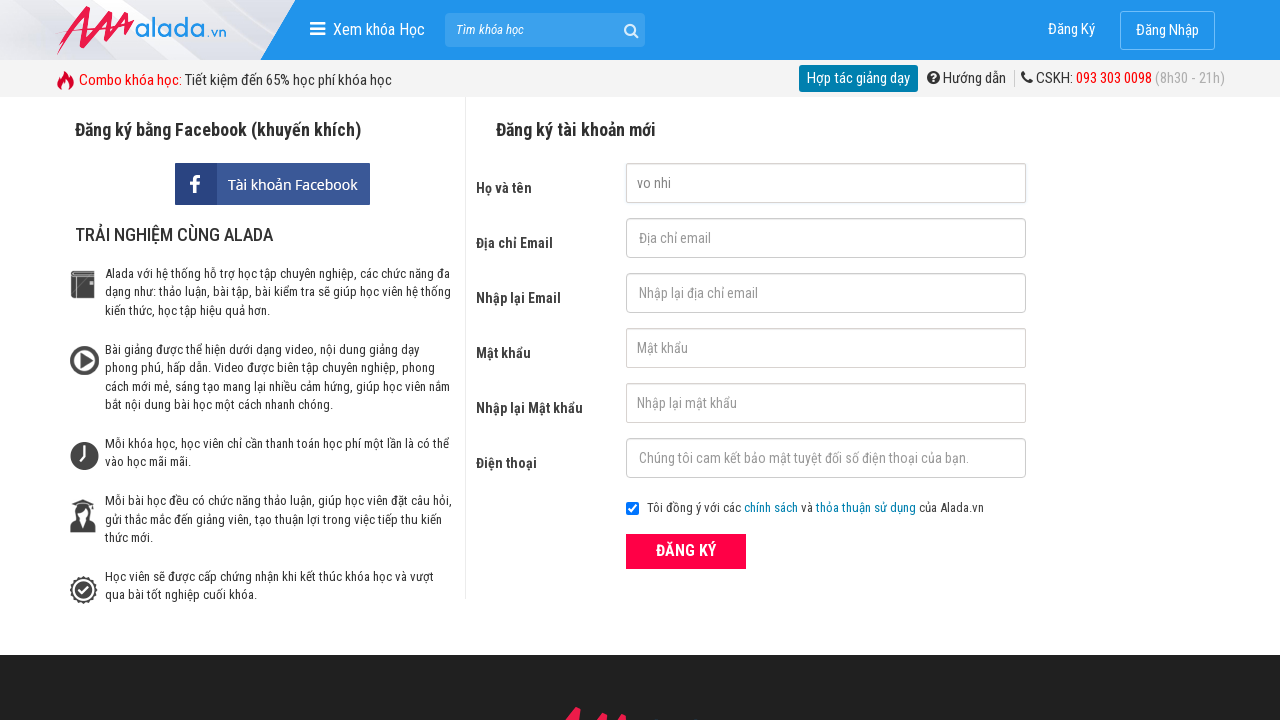

Filled email field with 'vothinhi@gmail.com' on #txtEmail
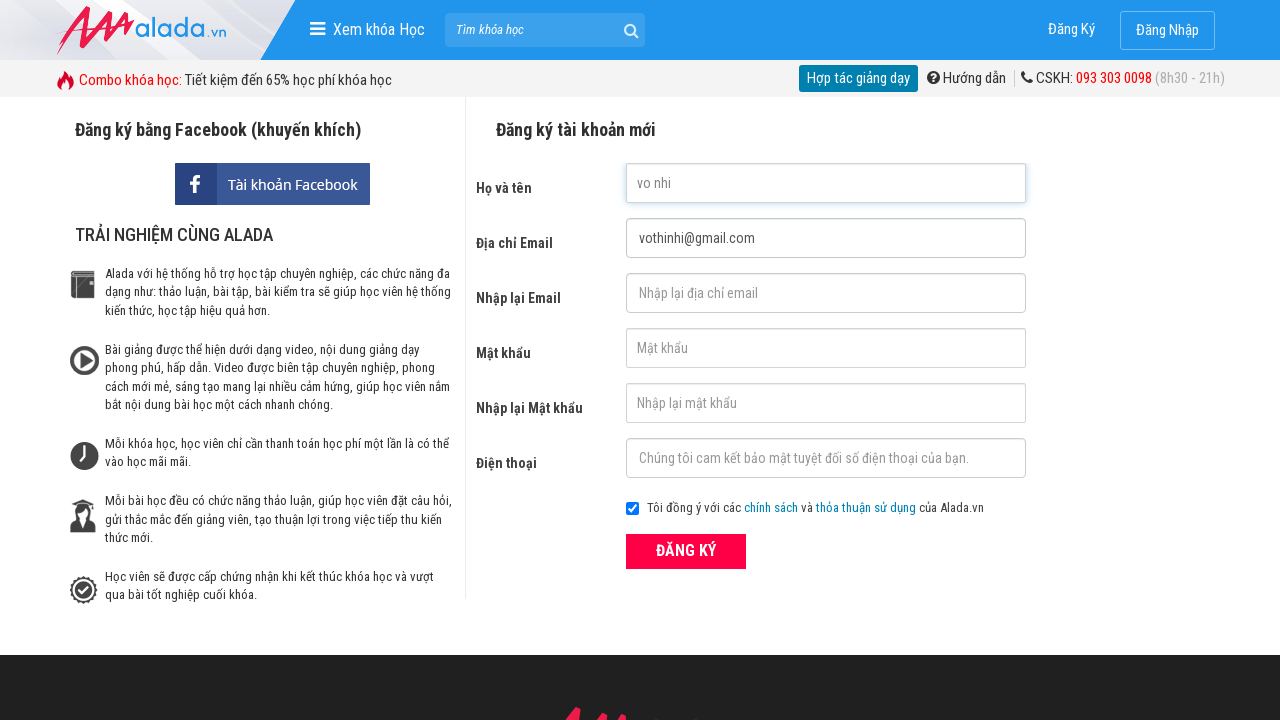

Filled confirmation email field with 'vothinhi@gmail.com' on #txtCEmail
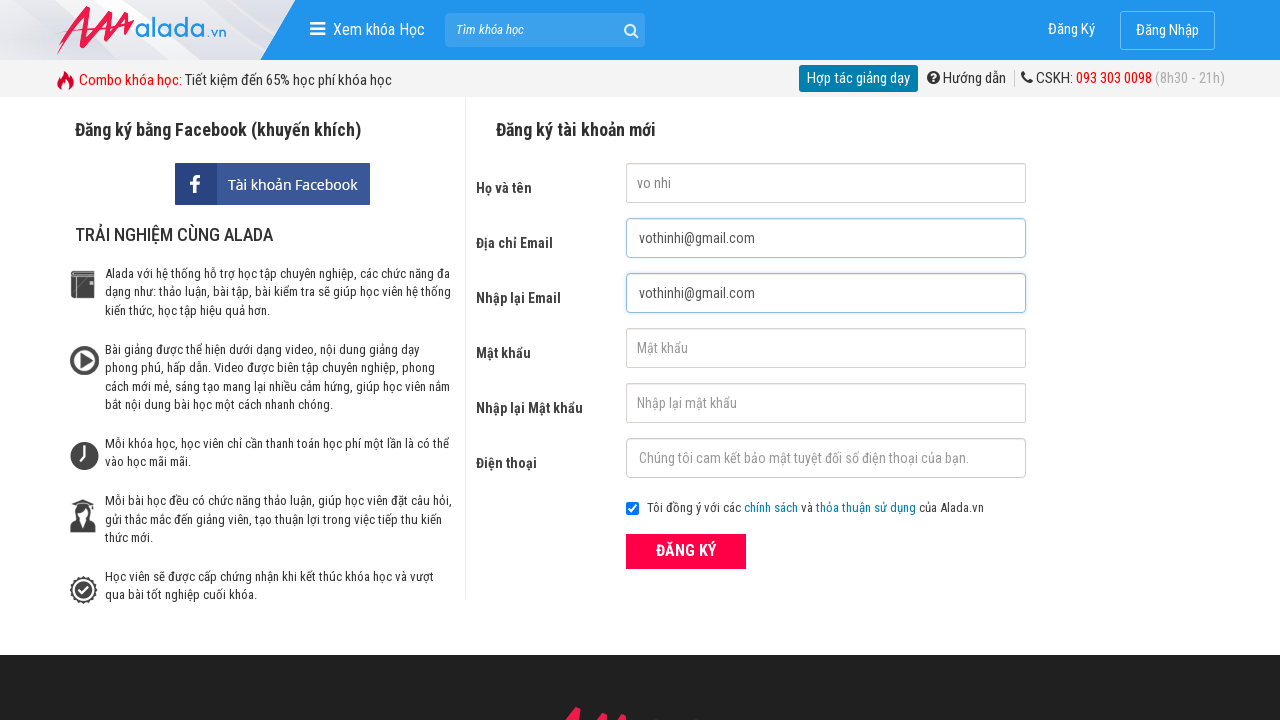

Filled password field with '123456' on #txtPassword
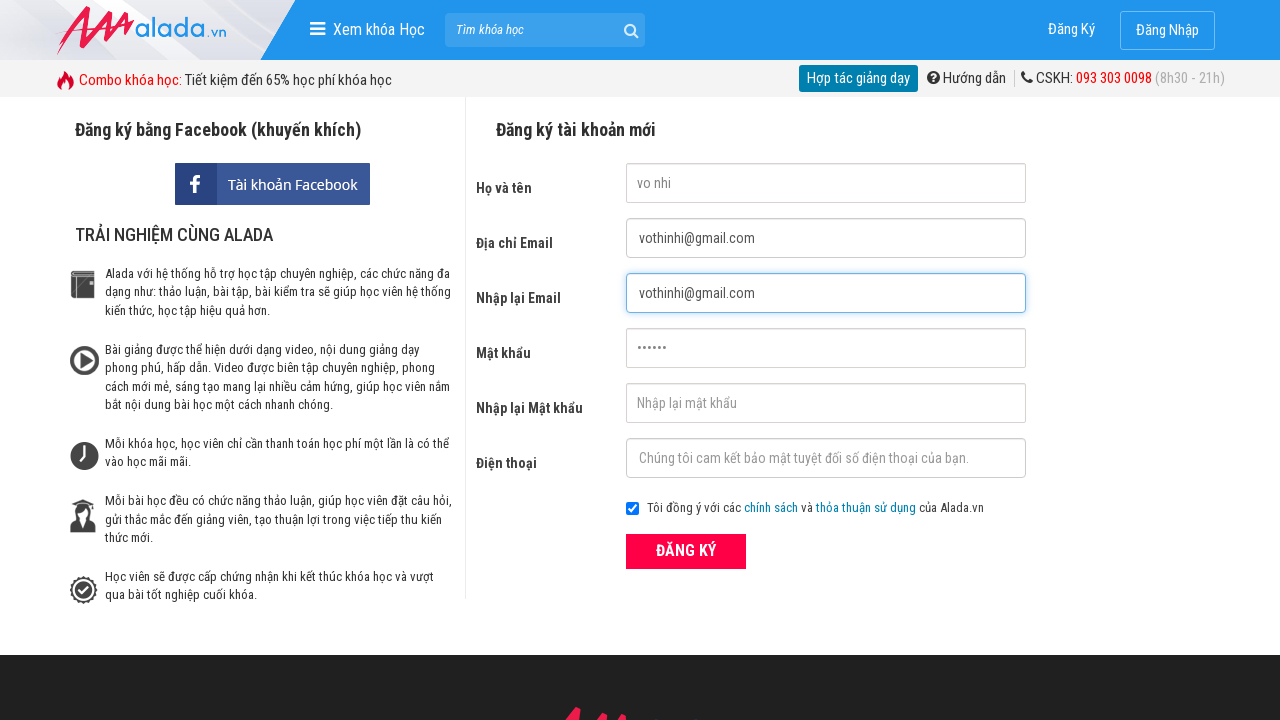

Filled confirmation password field with mismatched password '1234567' on #txtCPassword
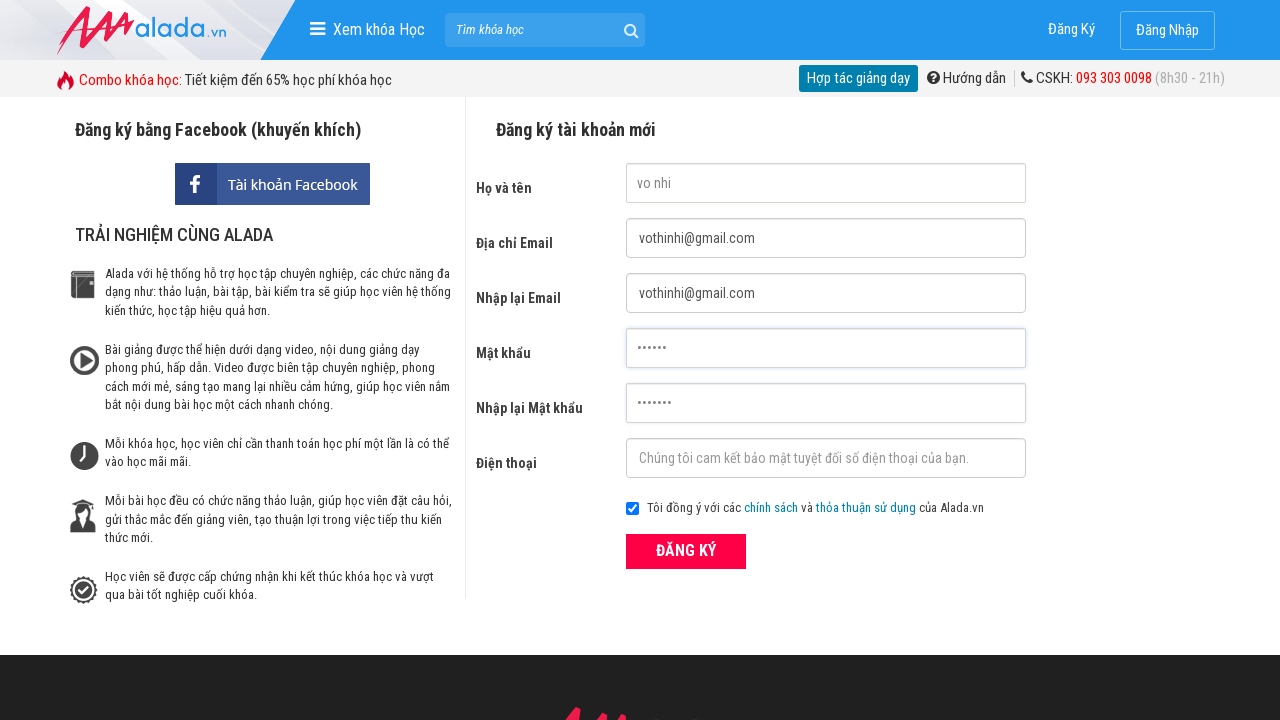

Filled phone number field with '0123456789' on #txtPhone
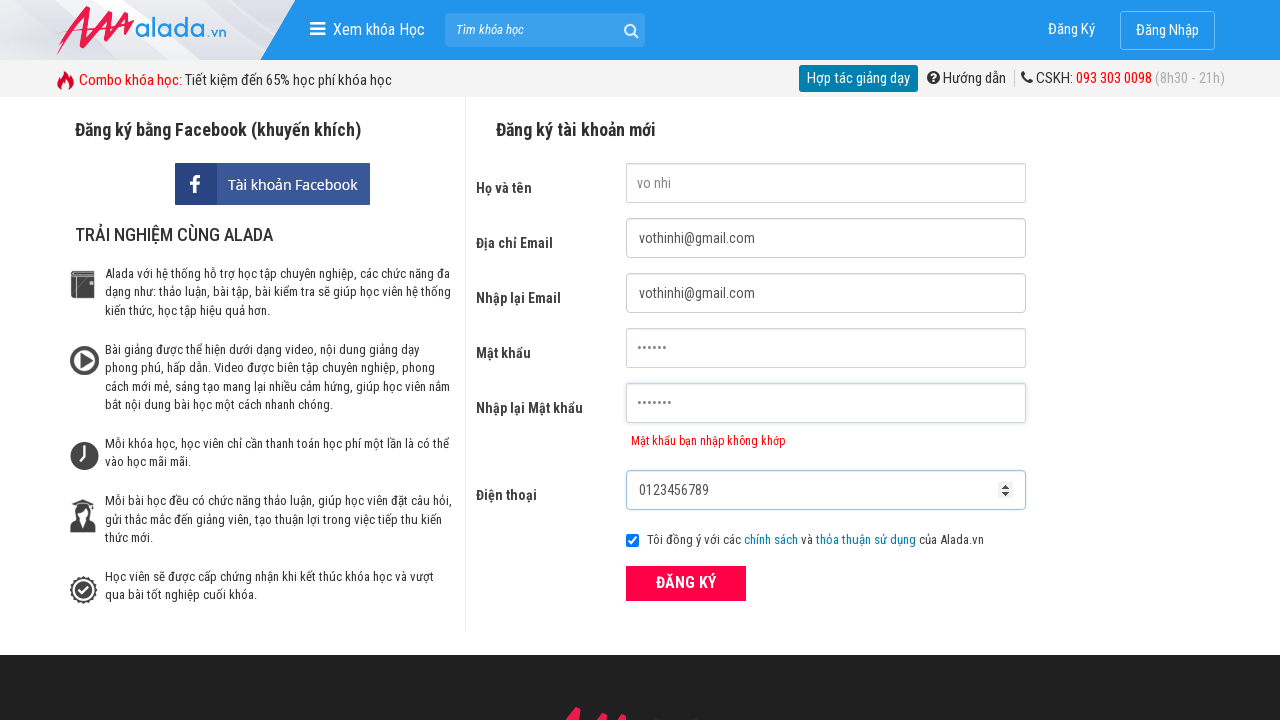

Clicked ĐĂNG KÝ (Register) button at (686, 583) on xpath=//form[@id='frmLogin']//button[text()='ĐĂNG KÝ']
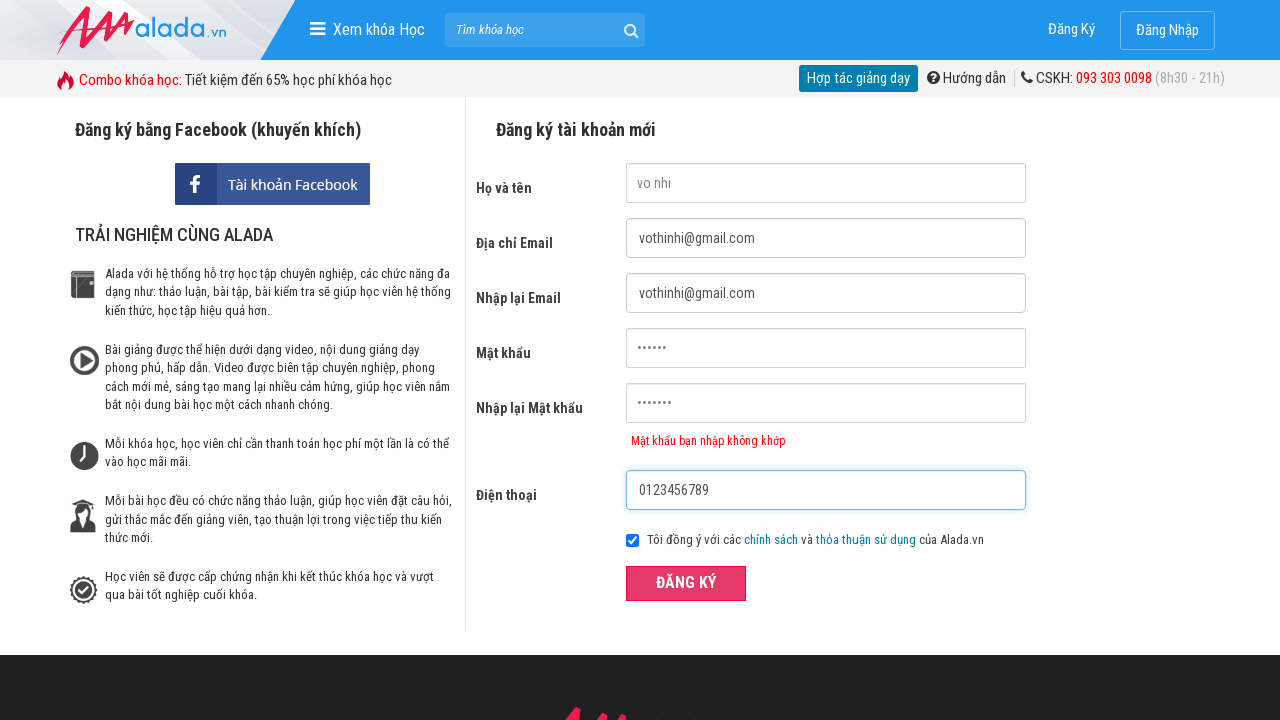

Password mismatch error message appeared
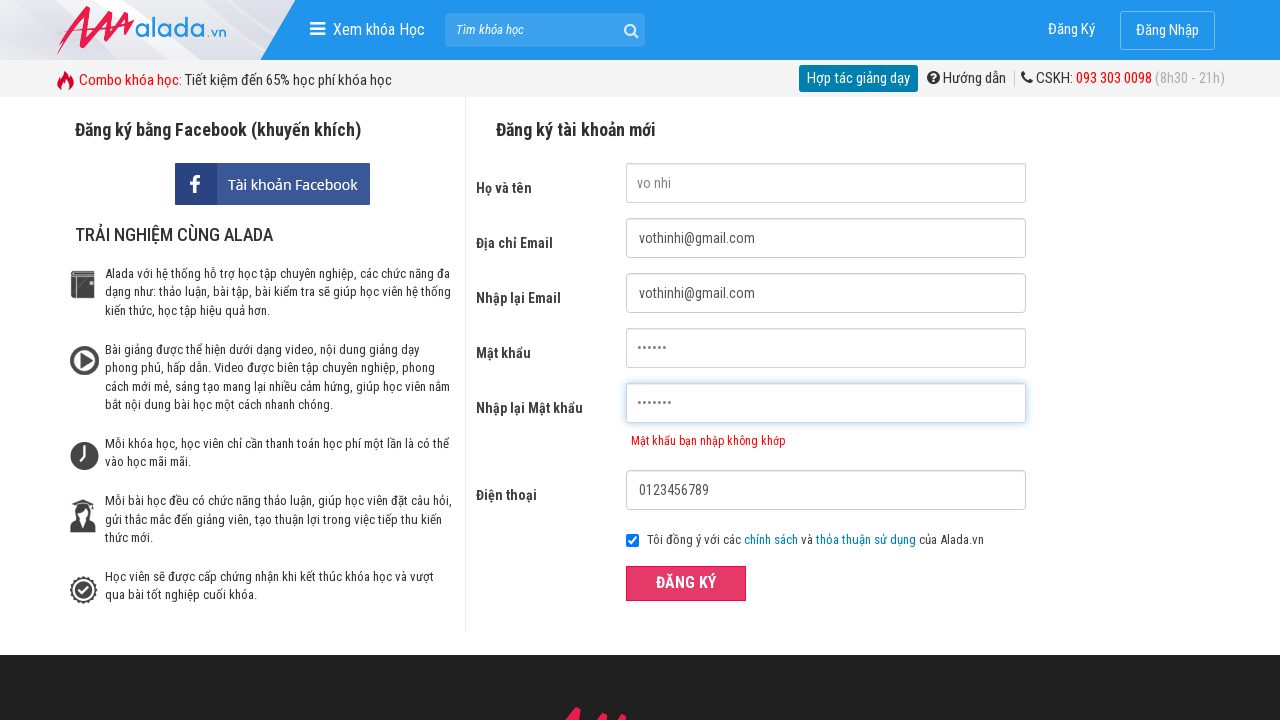

Verified error message: 'Mật khẩu bạn nhập không khớp' (Passwords do not match)
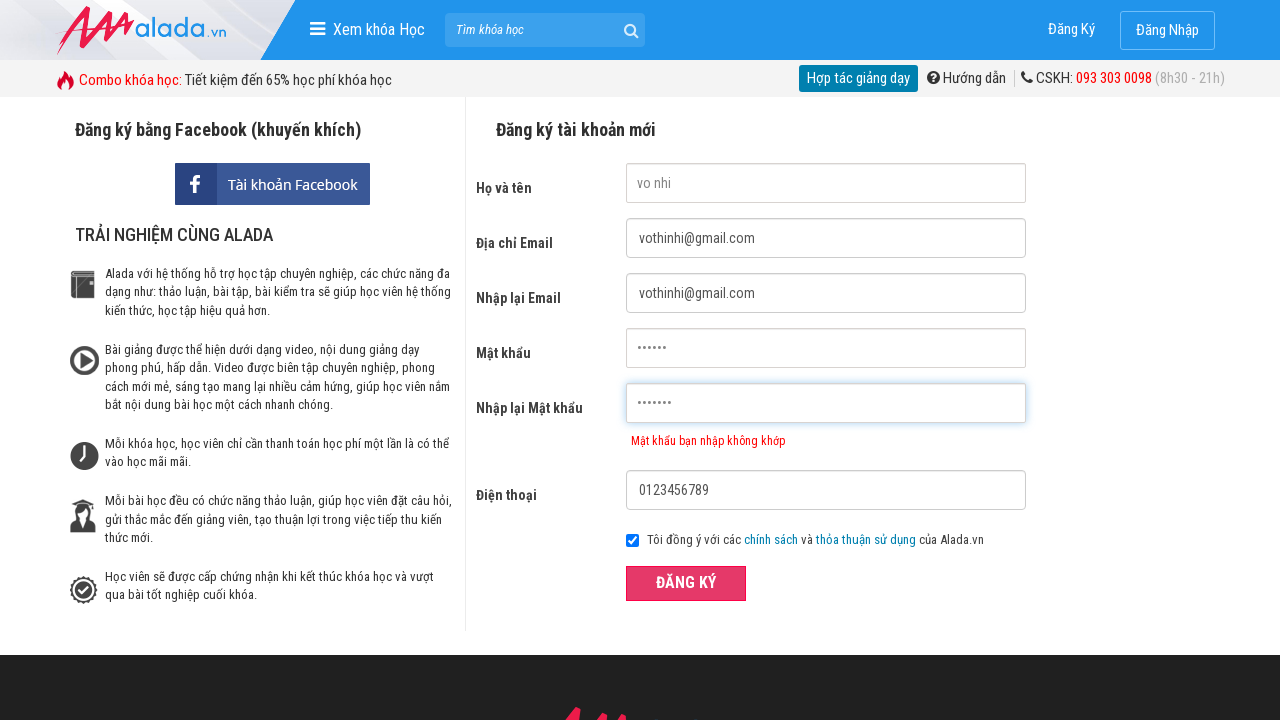

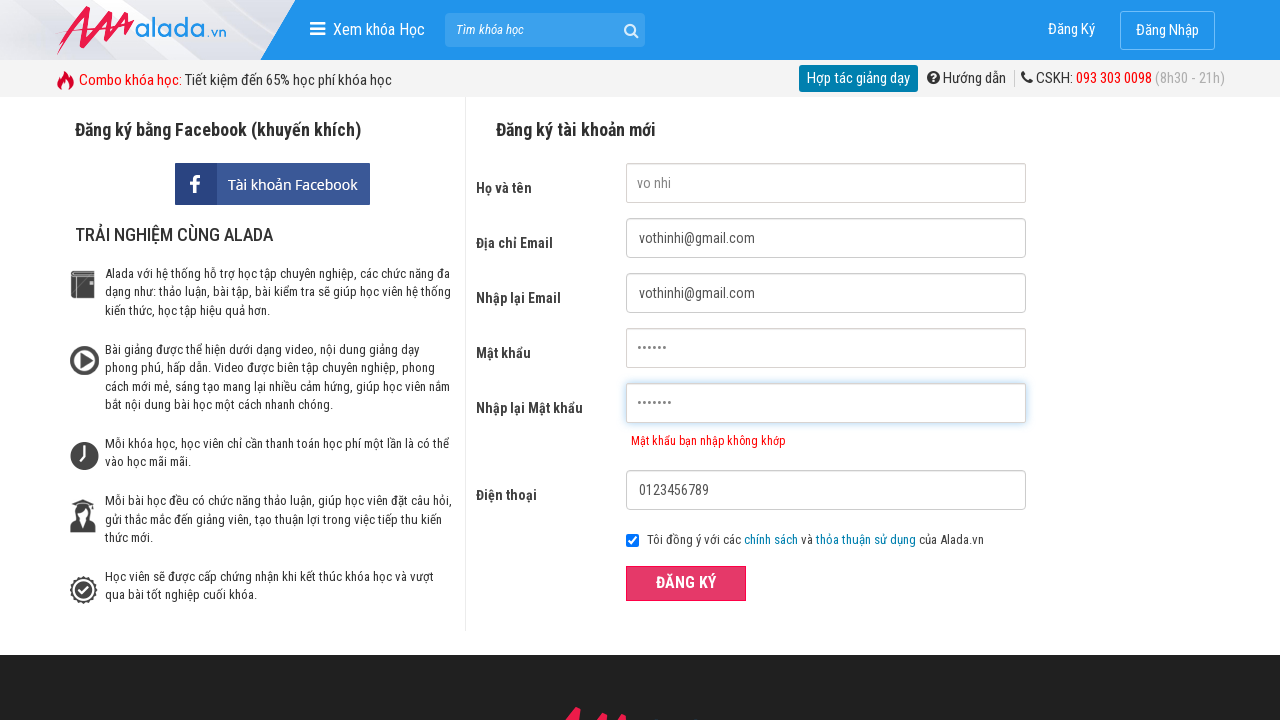